Tests that the news page loads successfully and contains a heading with "haber" text

Starting URL: https://egundem.com/haberler

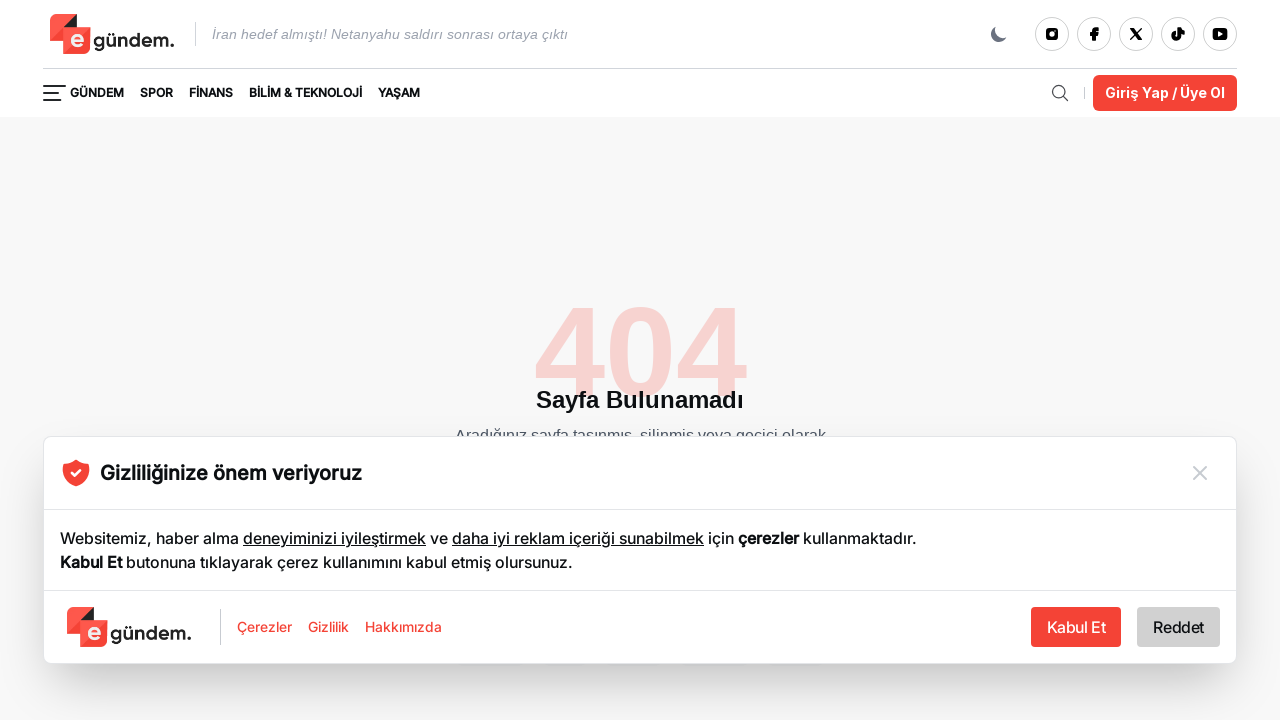

Waited for news page URL containing '/haberler' to load
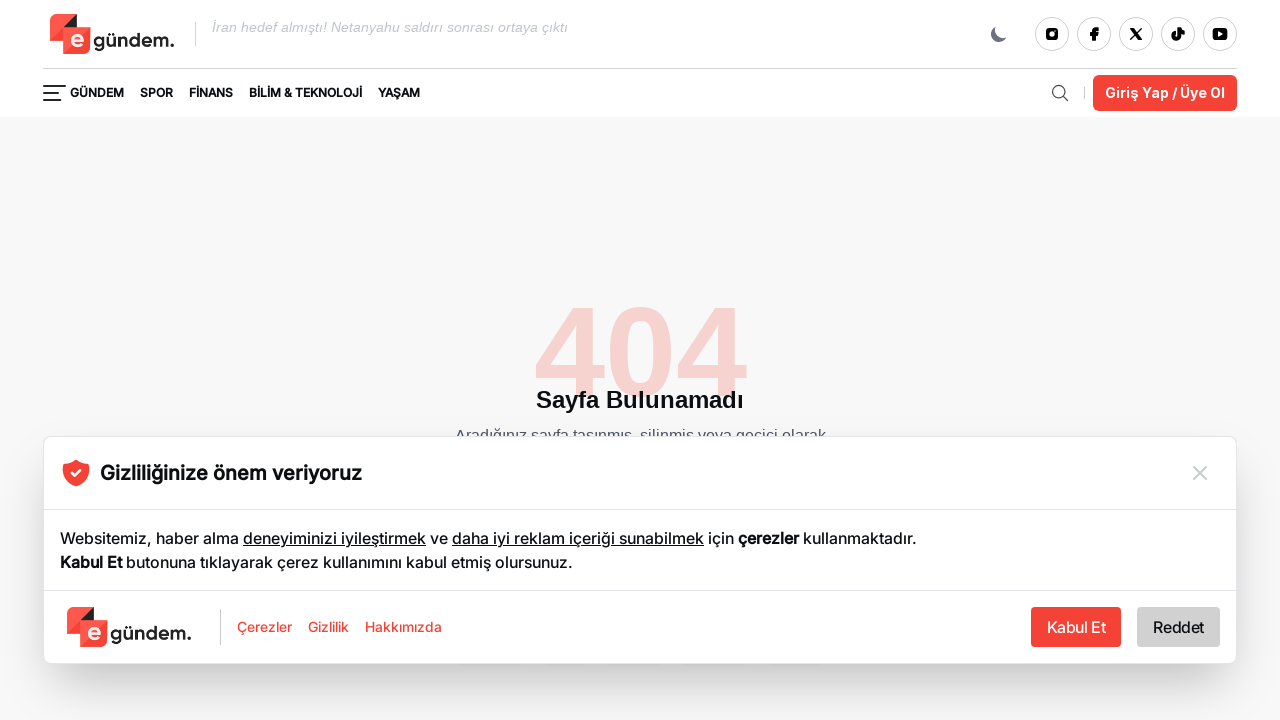

Located h1 heading element
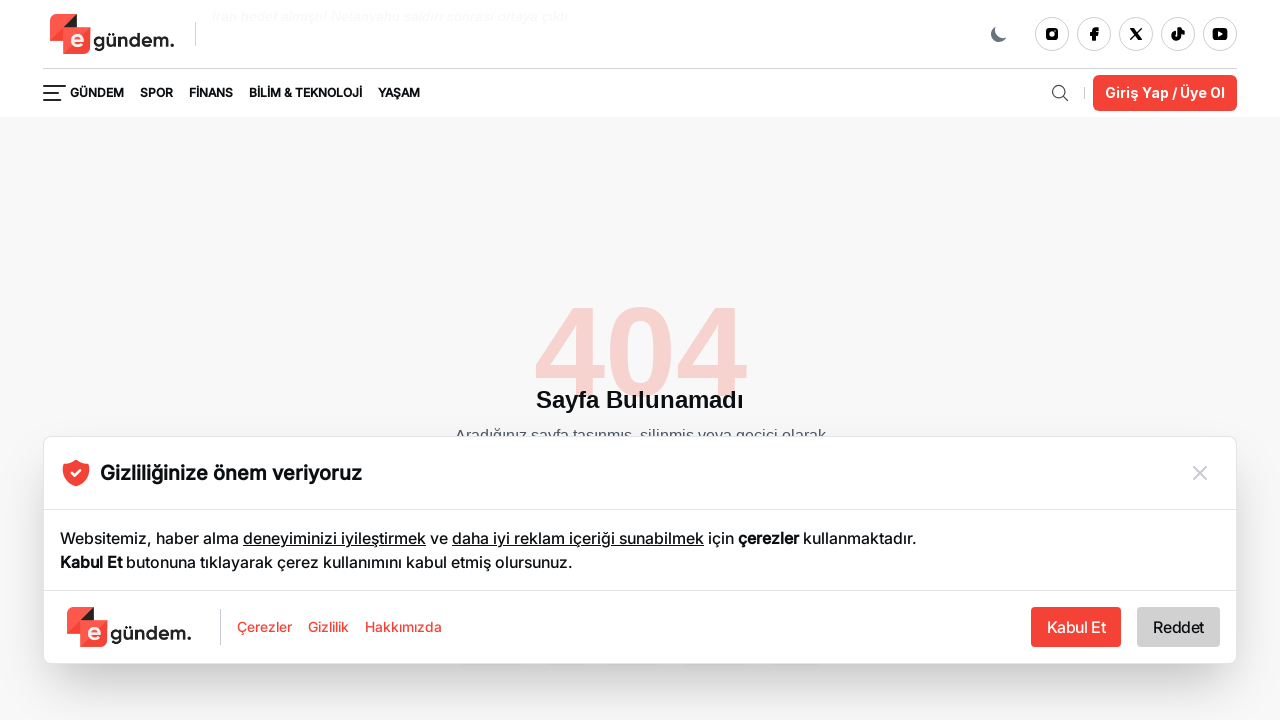

H1 heading element is visible and ready
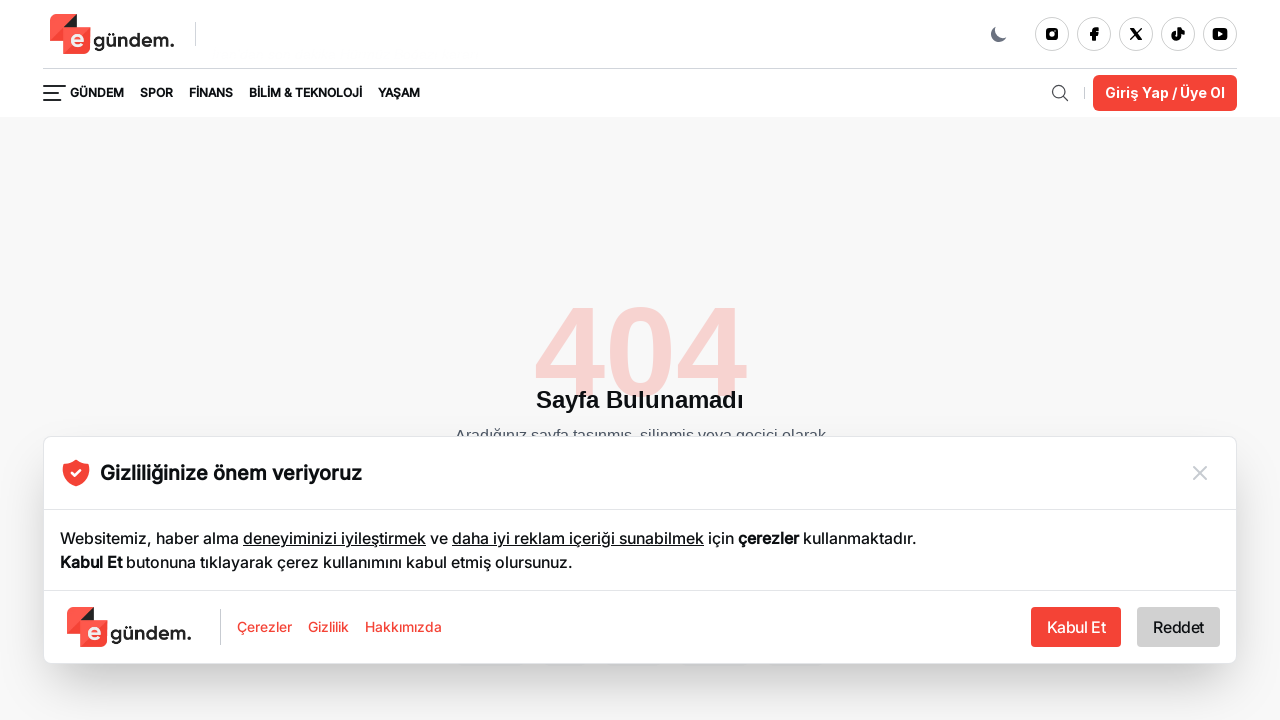

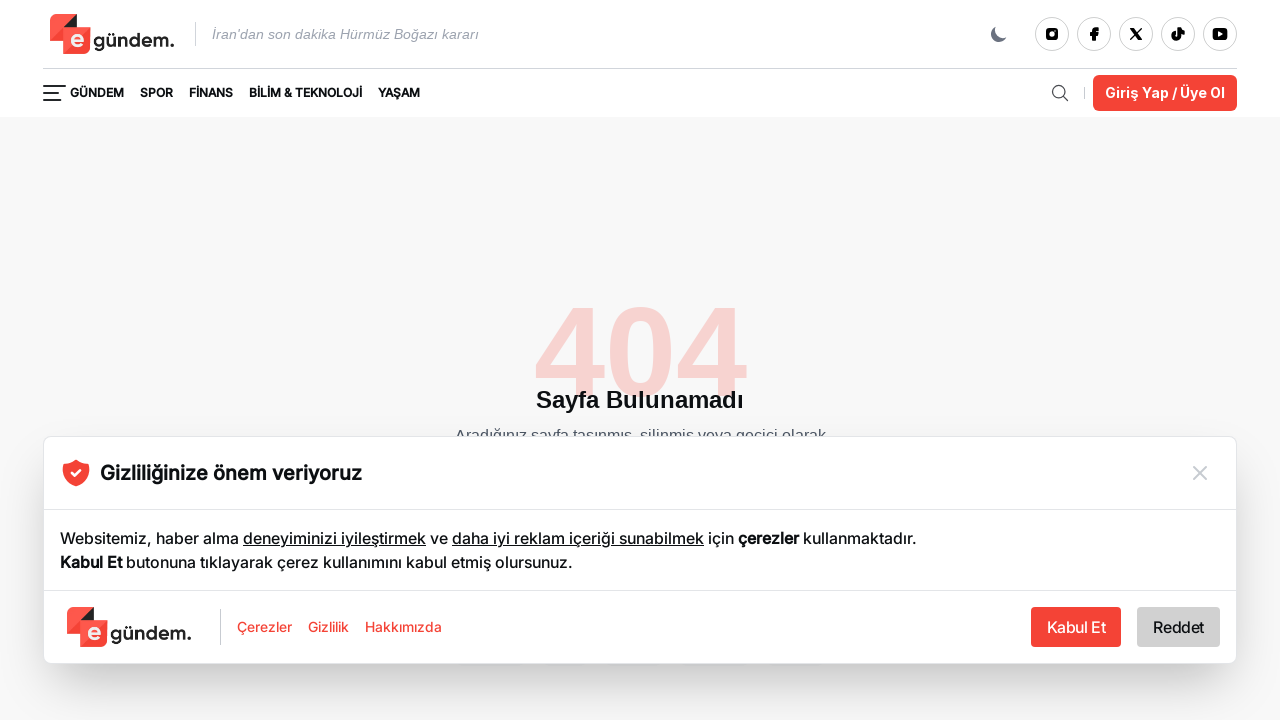